Tests a practice form by filling in name and email fields, then navigates to the shop page by clicking the shop button

Starting URL: https://rahulshettyacademy.com/angularpractice/

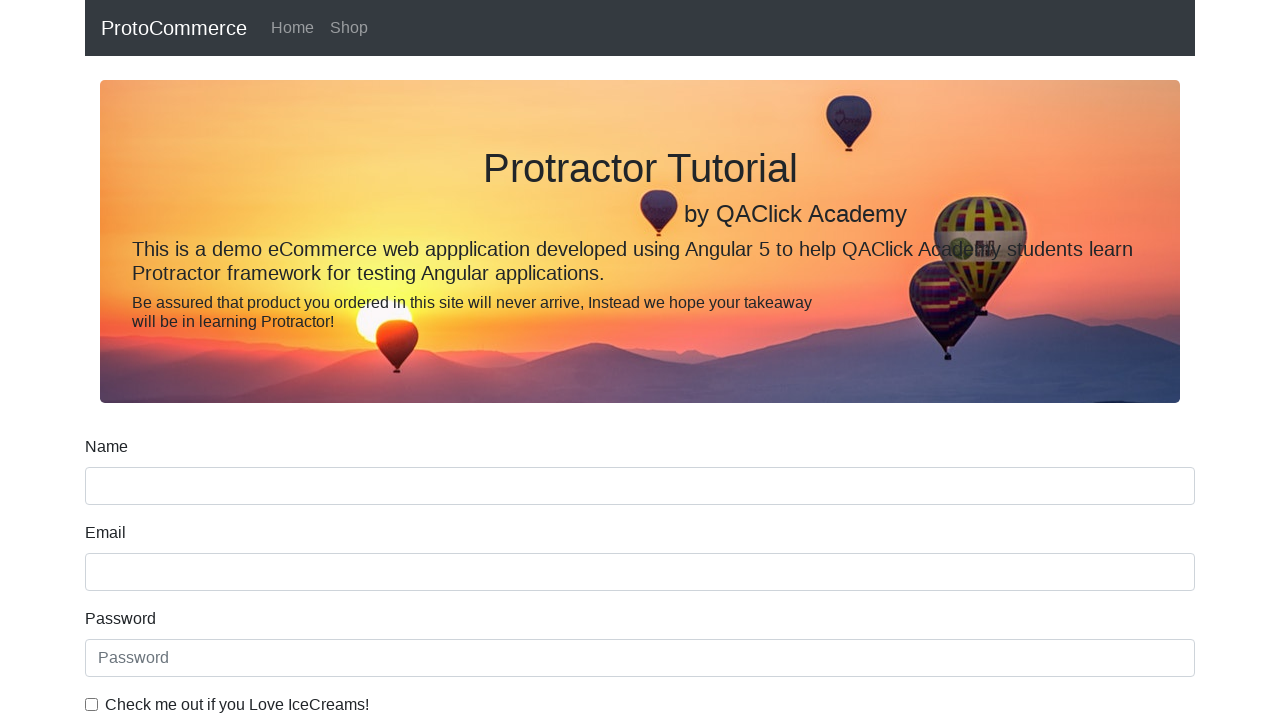

Filled name field with 'indrasen' on input[name='name']
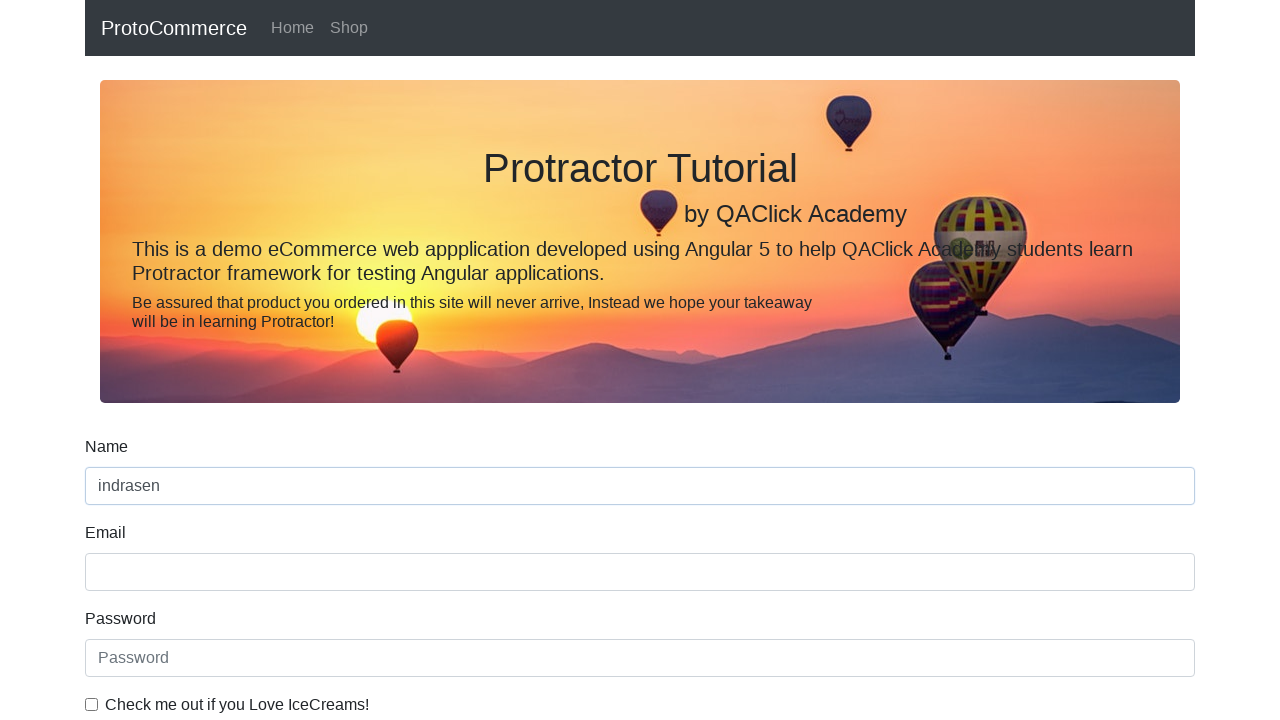

Filled email field with 'abc@gmail.com' on input[name='email']
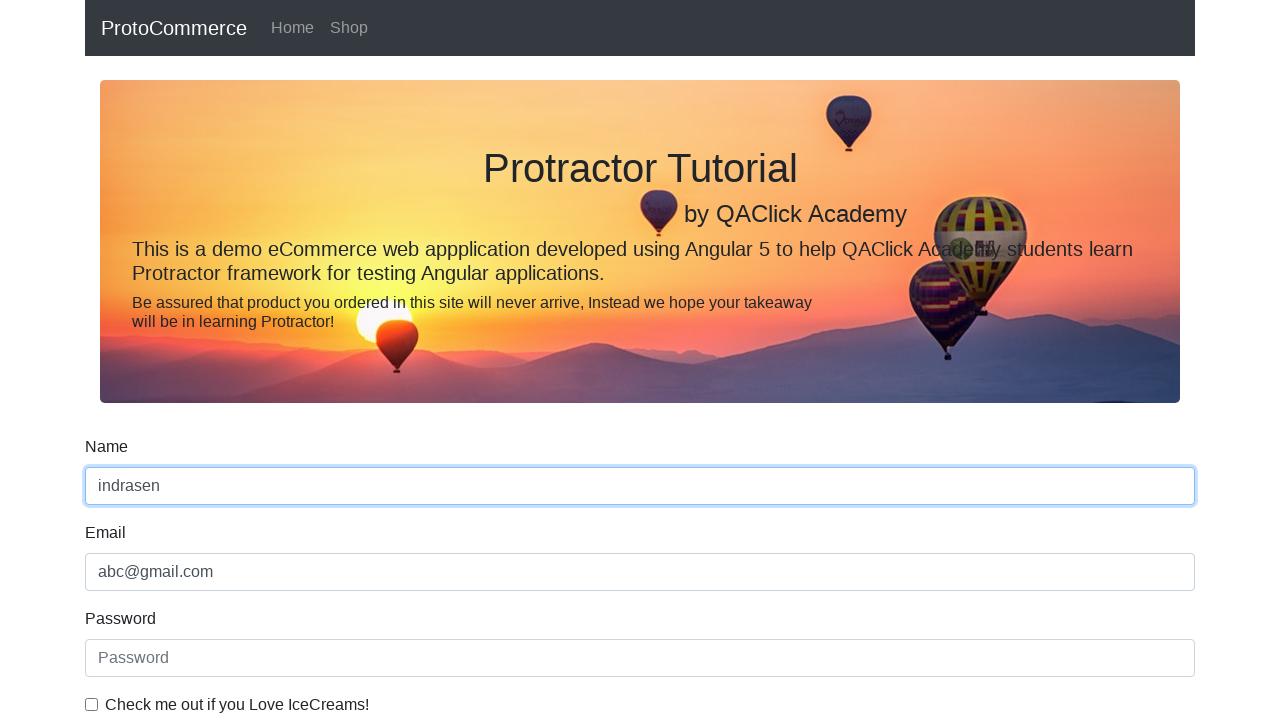

Clicked Shop button to navigate to shop page at (349, 28) on a[href*='shop']
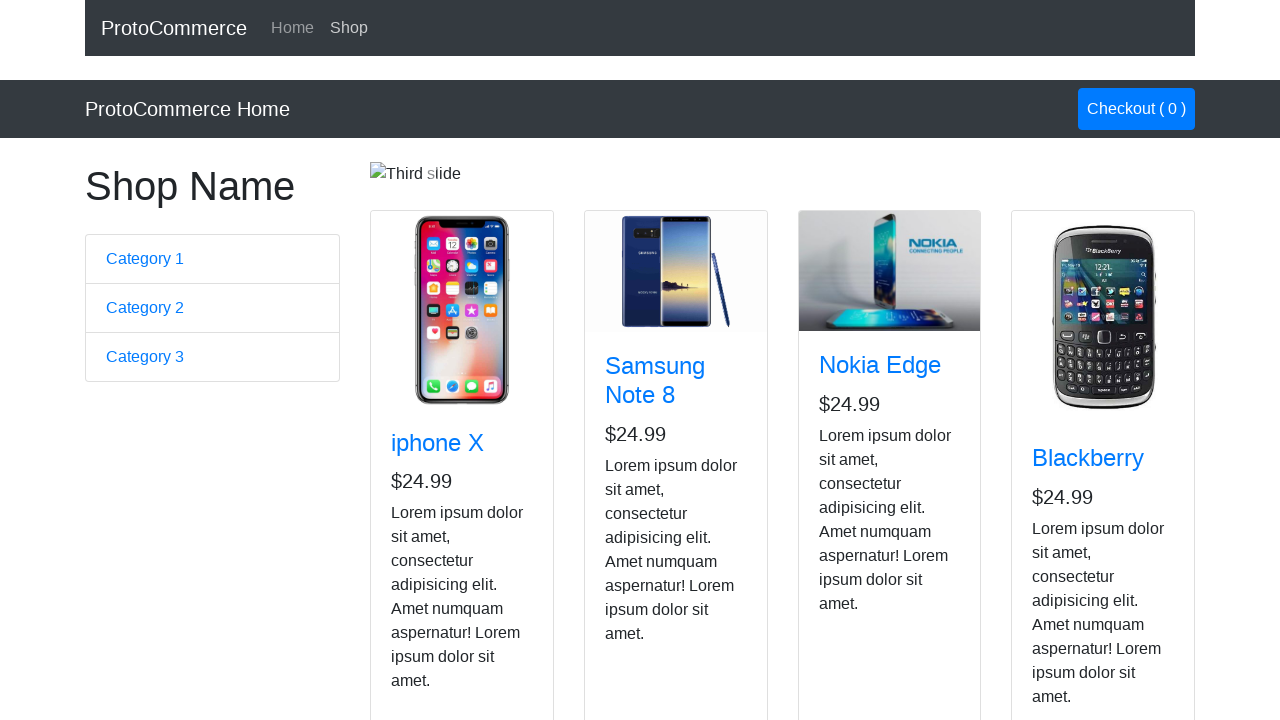

Shop page loaded and network idle
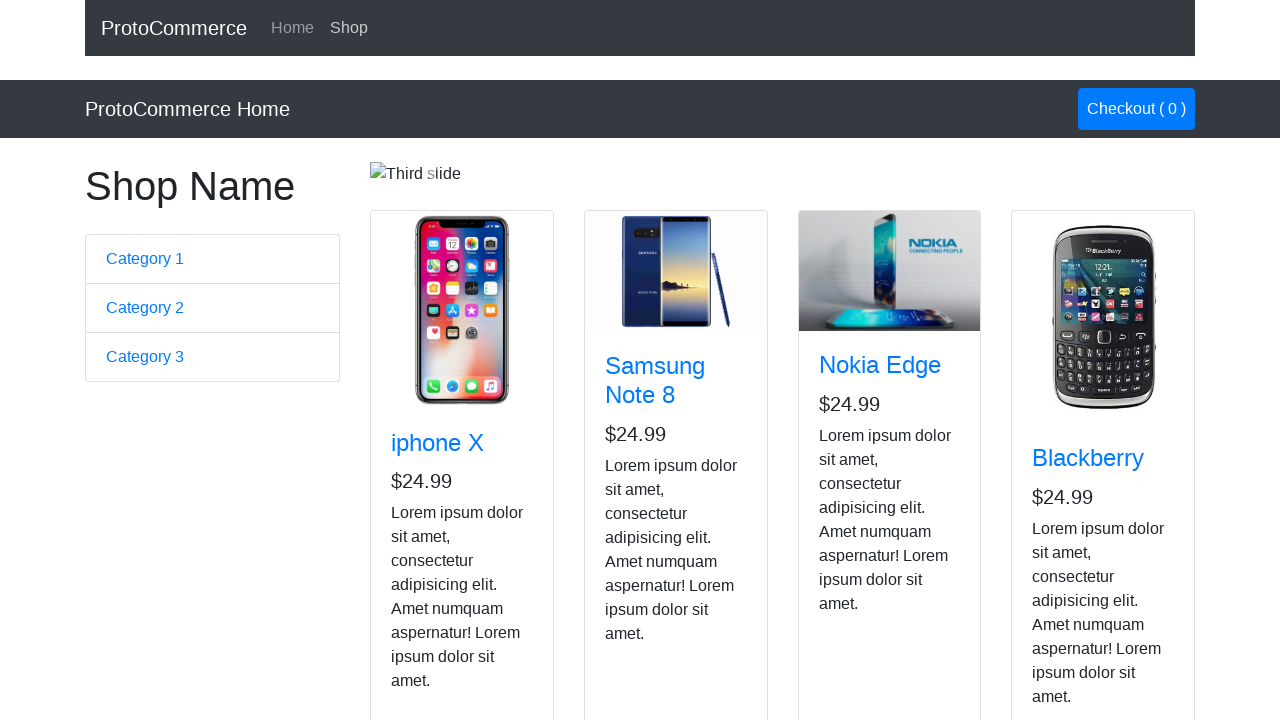

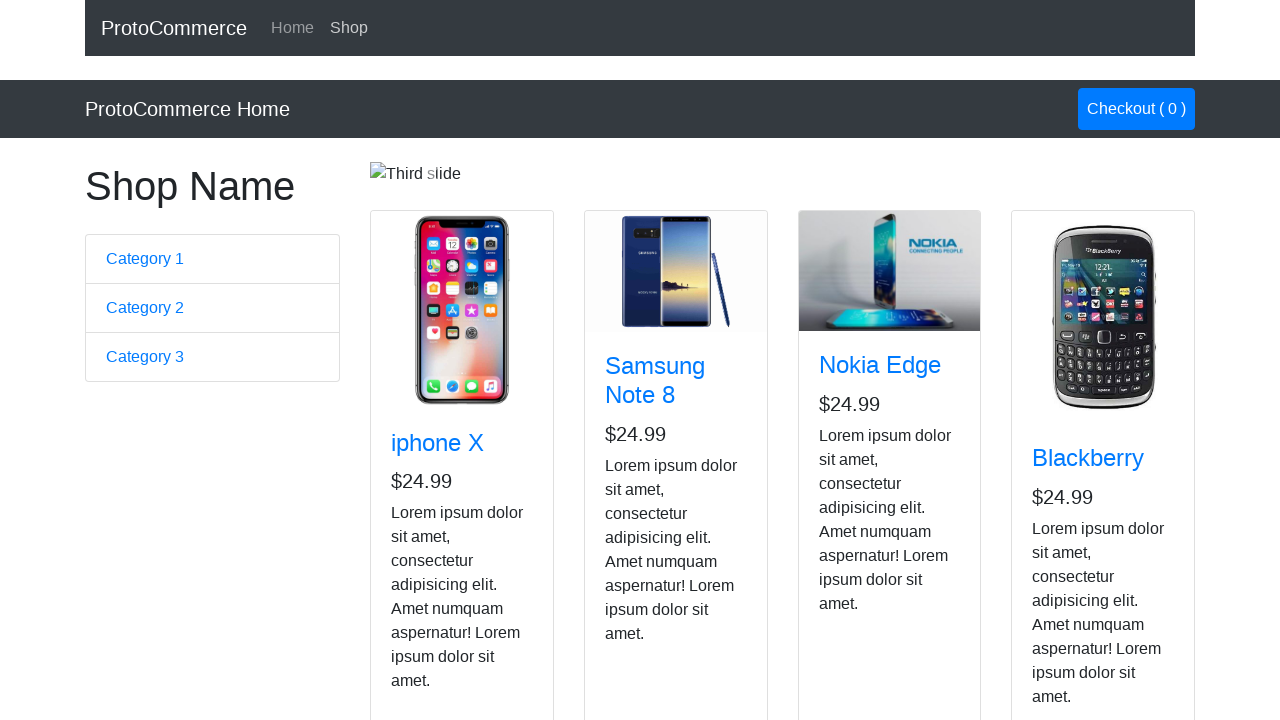